Opens multiple browser tabs, switches between them, and performs a YouTube search in the new tab

Starting URL: https://saucelabs.com/request-demo

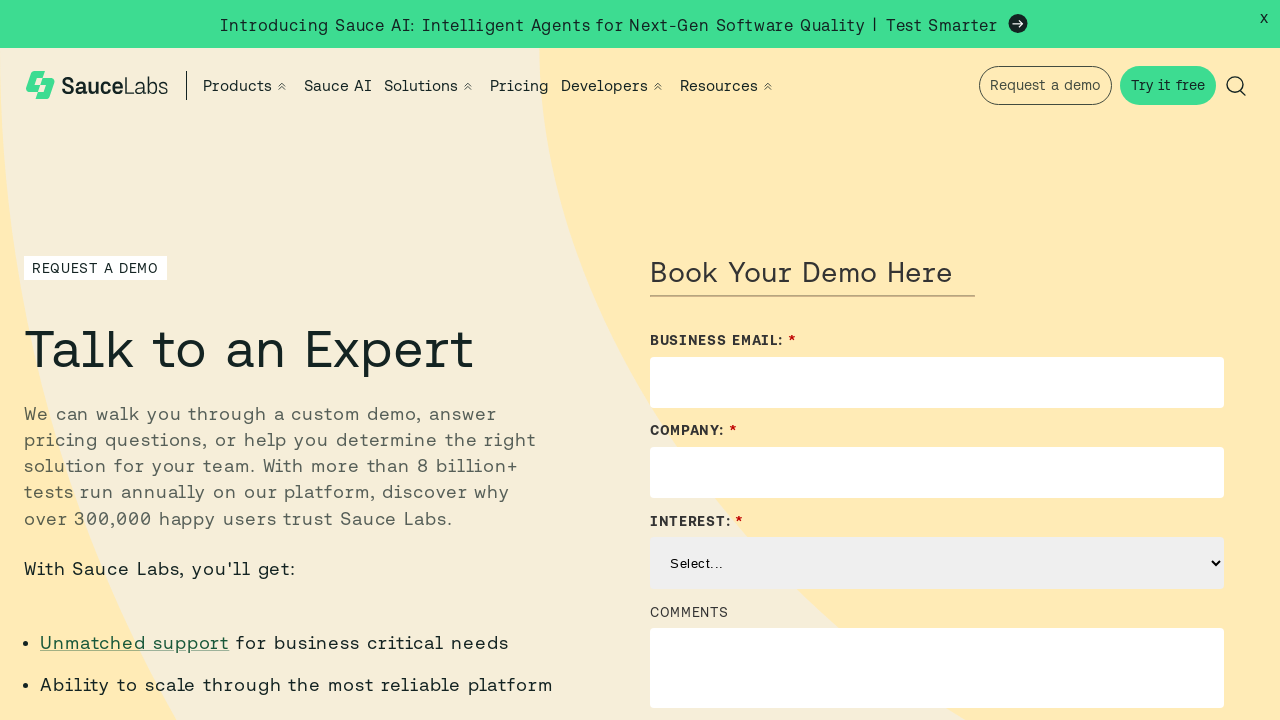

Opened a new browser tab
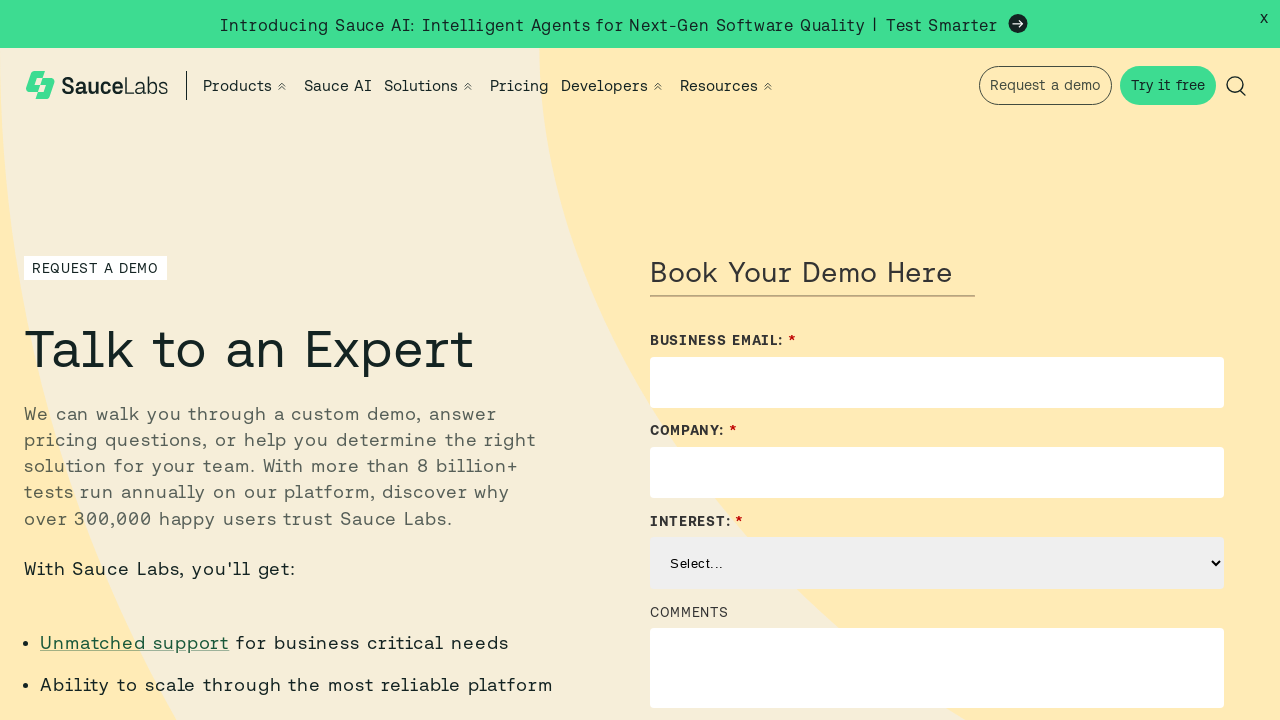

Navigated to YouTube in the new tab
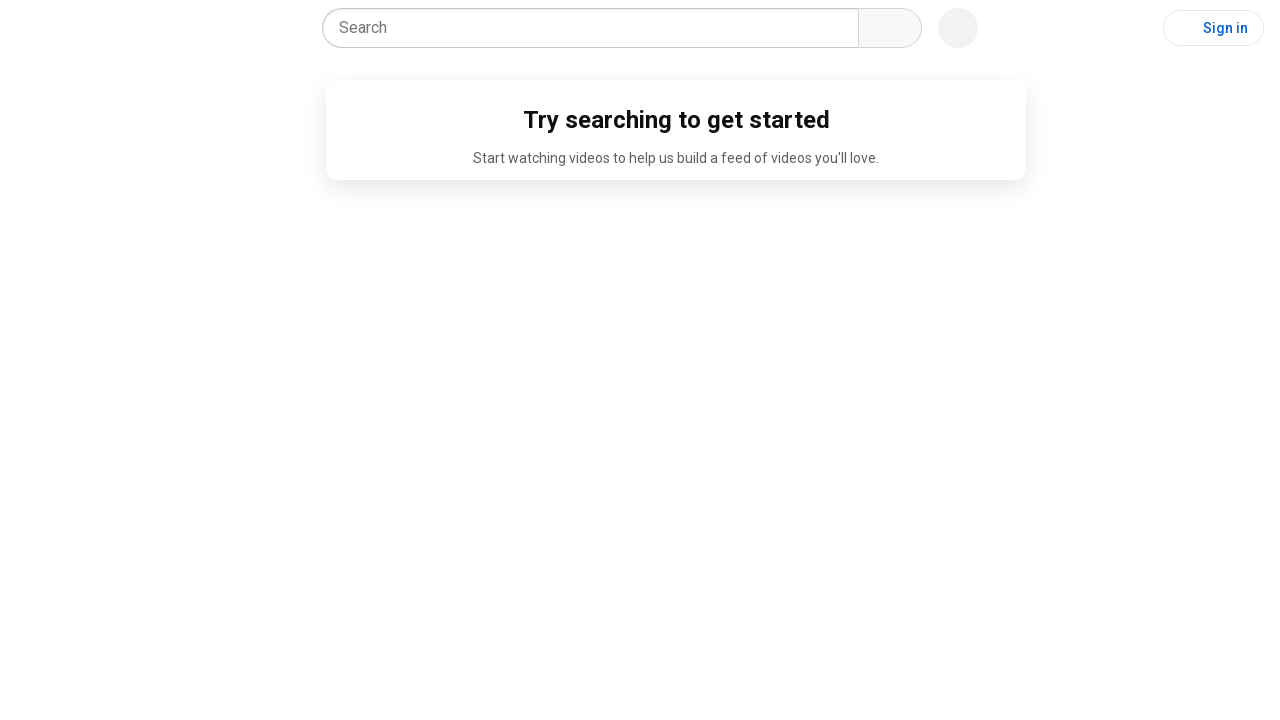

Located YouTube search box
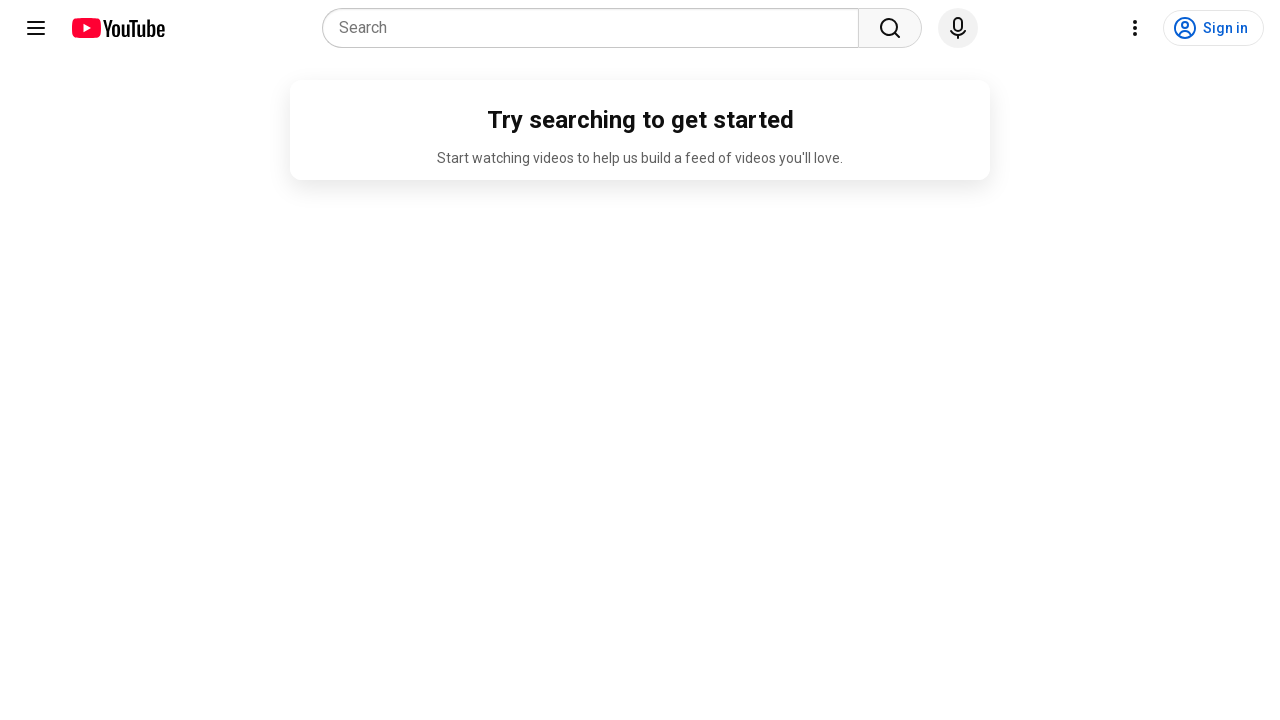

Filled YouTube search box with 'conan' on input[name='search_query']
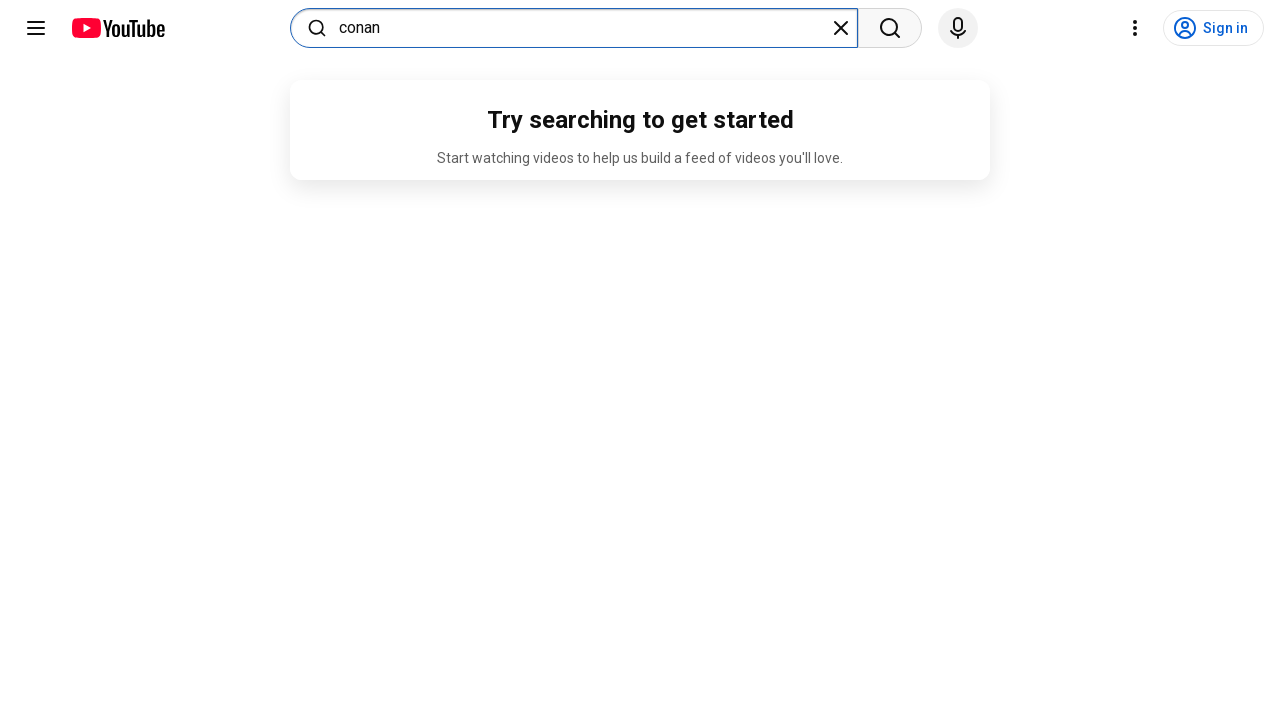

Pressed Enter to submit YouTube search on input[name='search_query']
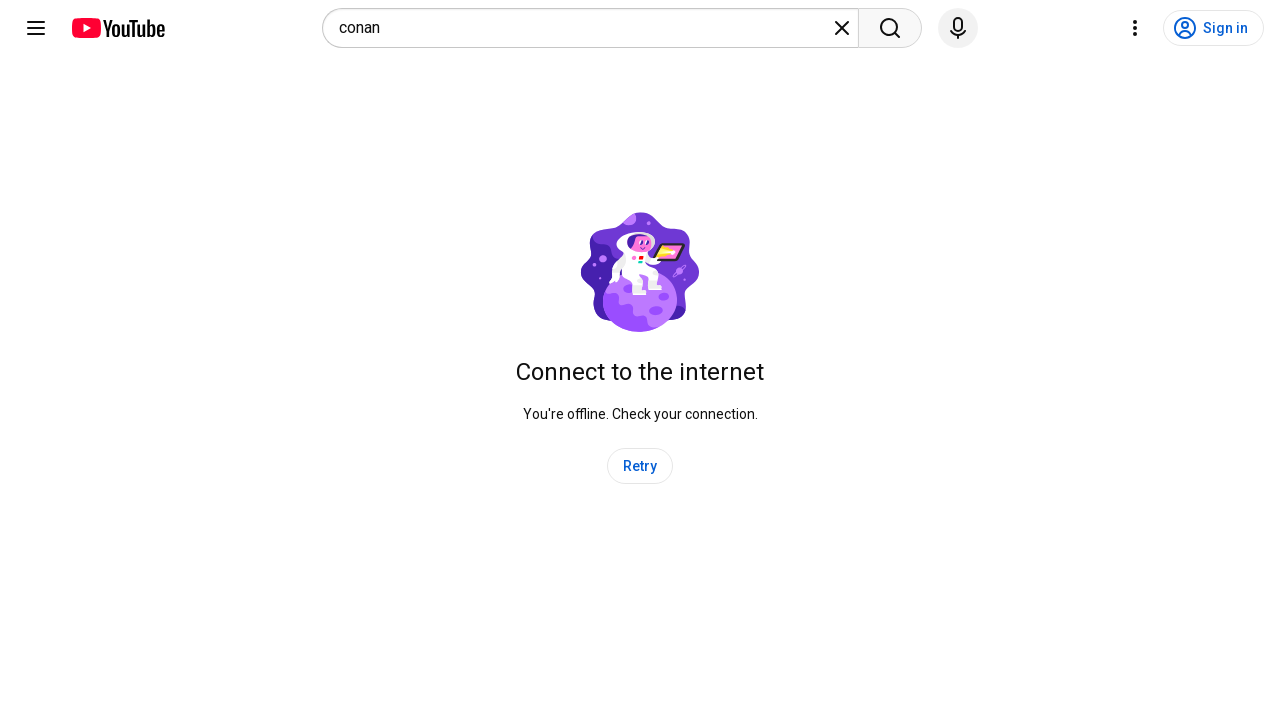

YouTube search results loaded
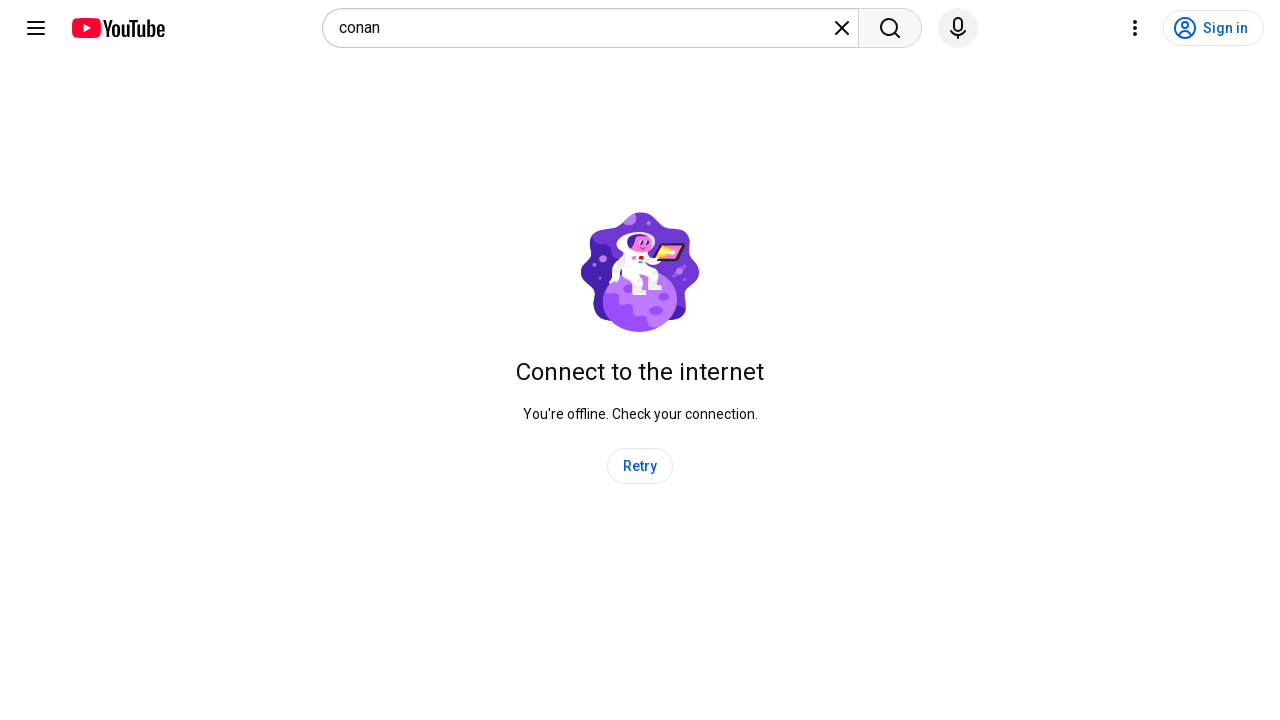

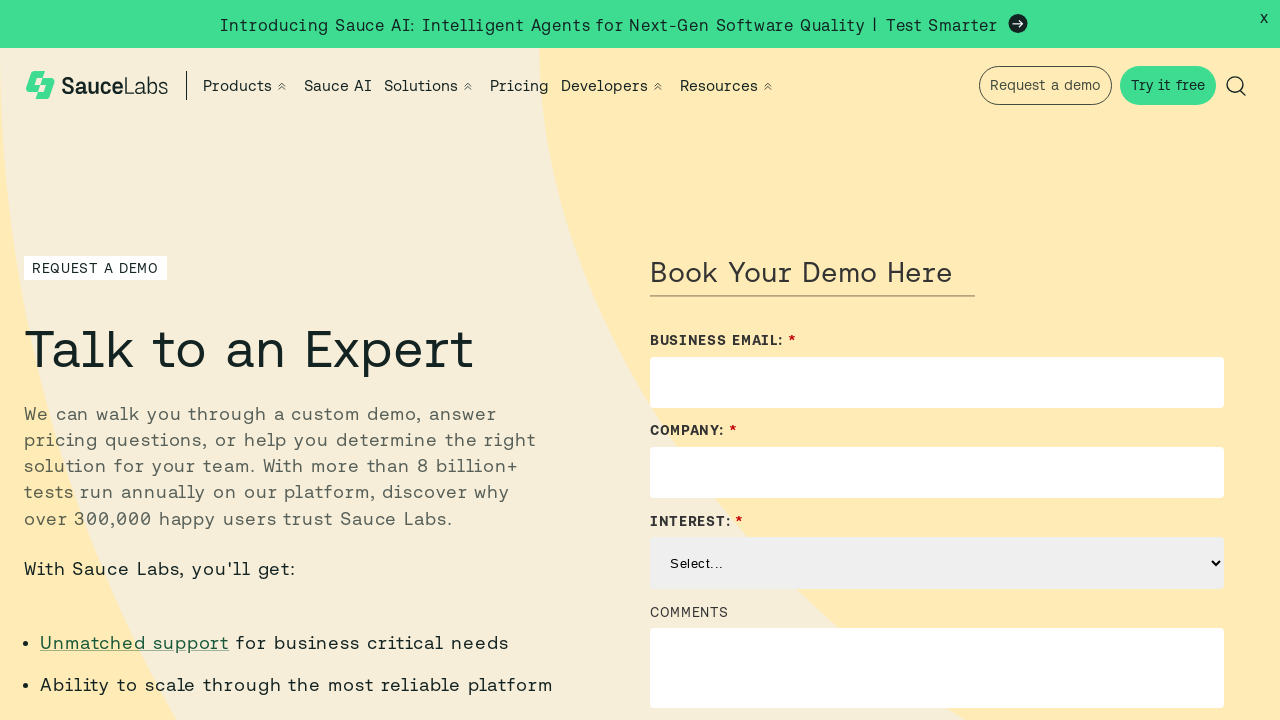